Tests add/remove elements functionality by adding two elements, verifying their count, removing one, and verifying the count again

Starting URL: https://the-internet.herokuapp.com/add_remove_elements/

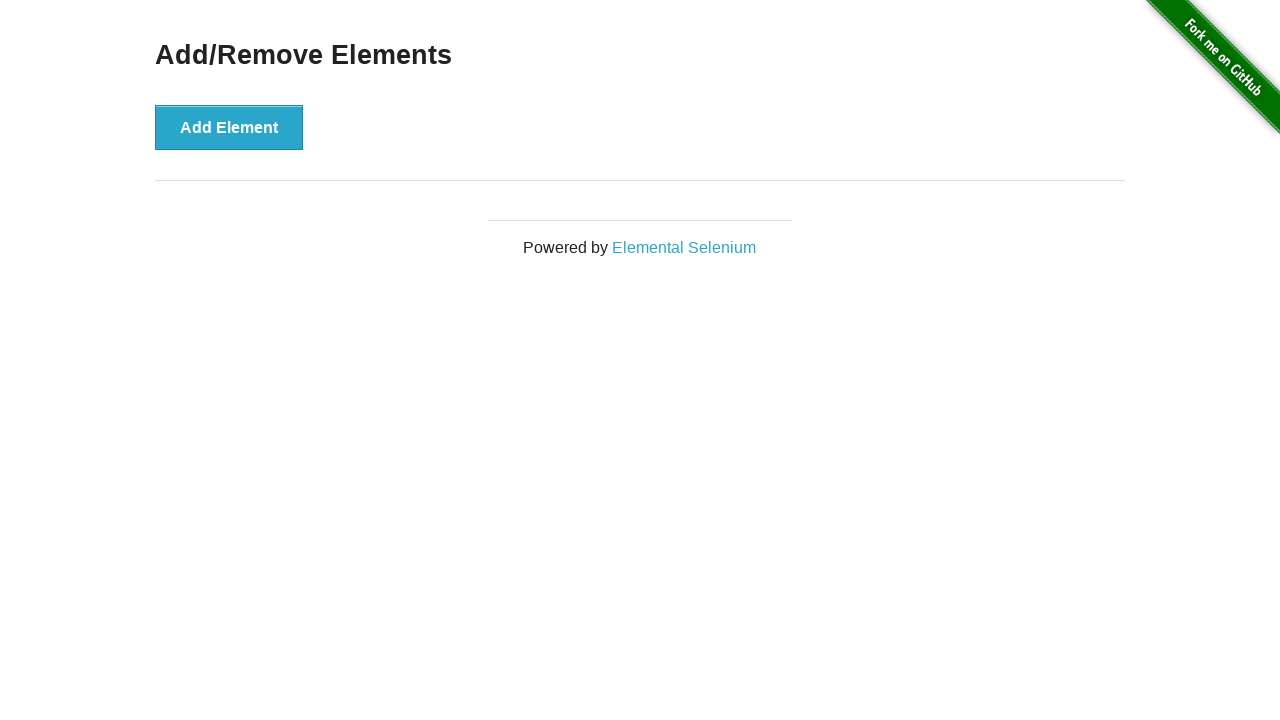

Clicked Add Element button (first time) at (229, 127) on xpath=//button[text()='Add Element']
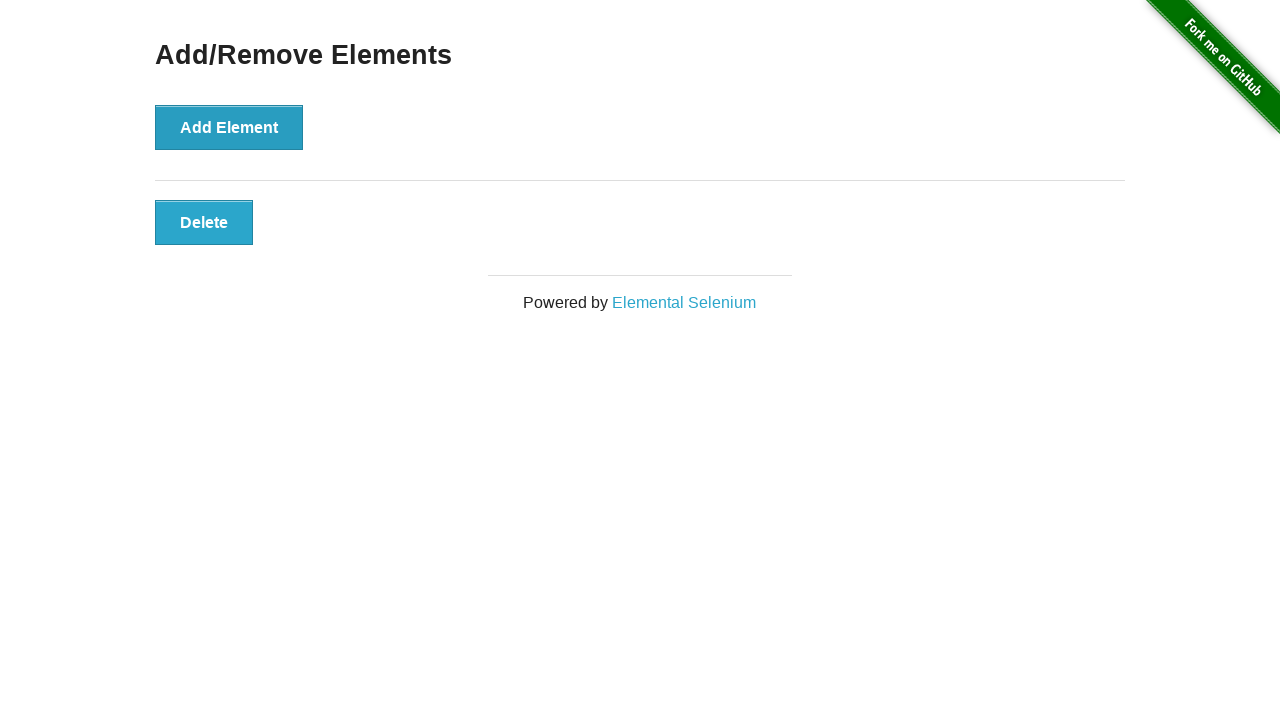

Clicked Add Element button (second time) at (229, 127) on xpath=//button[text()='Add Element']
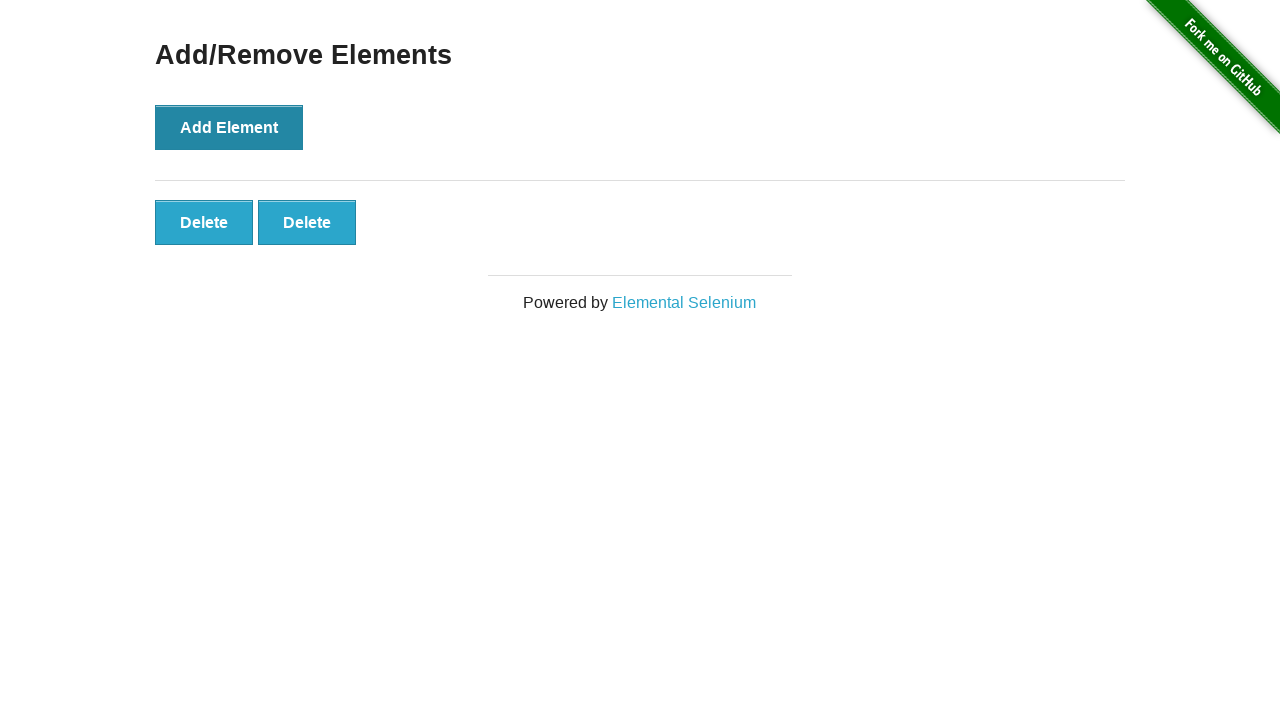

Located all delete buttons on the page
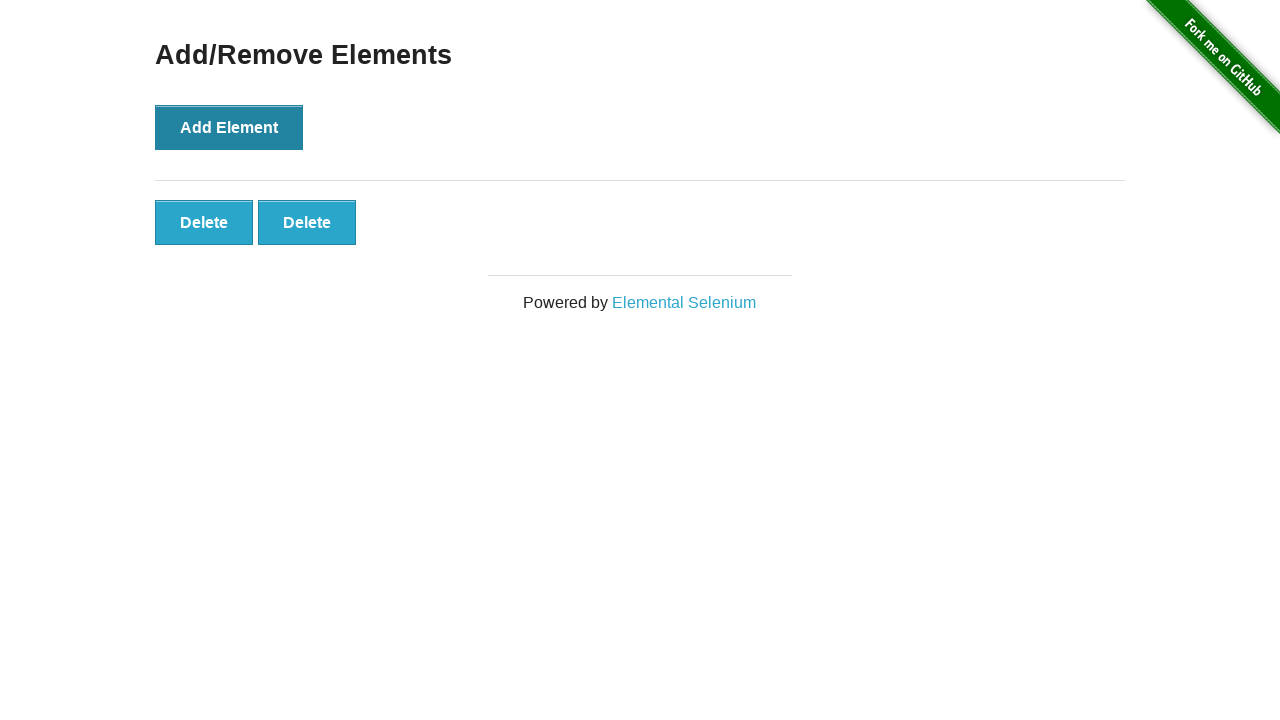

Verified that 2 delete buttons are present after adding two elements
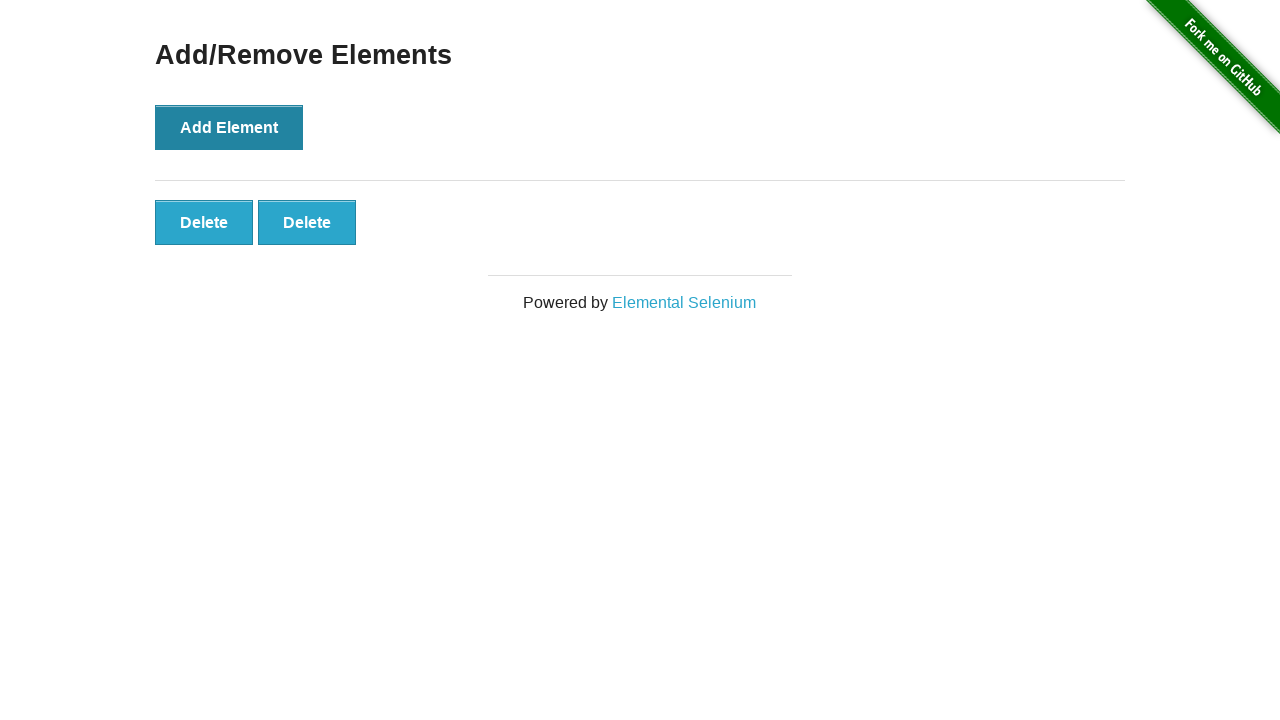

Clicked the second delete button to remove one element at (307, 222) on xpath=//button[text()='Delete'] >> nth=1
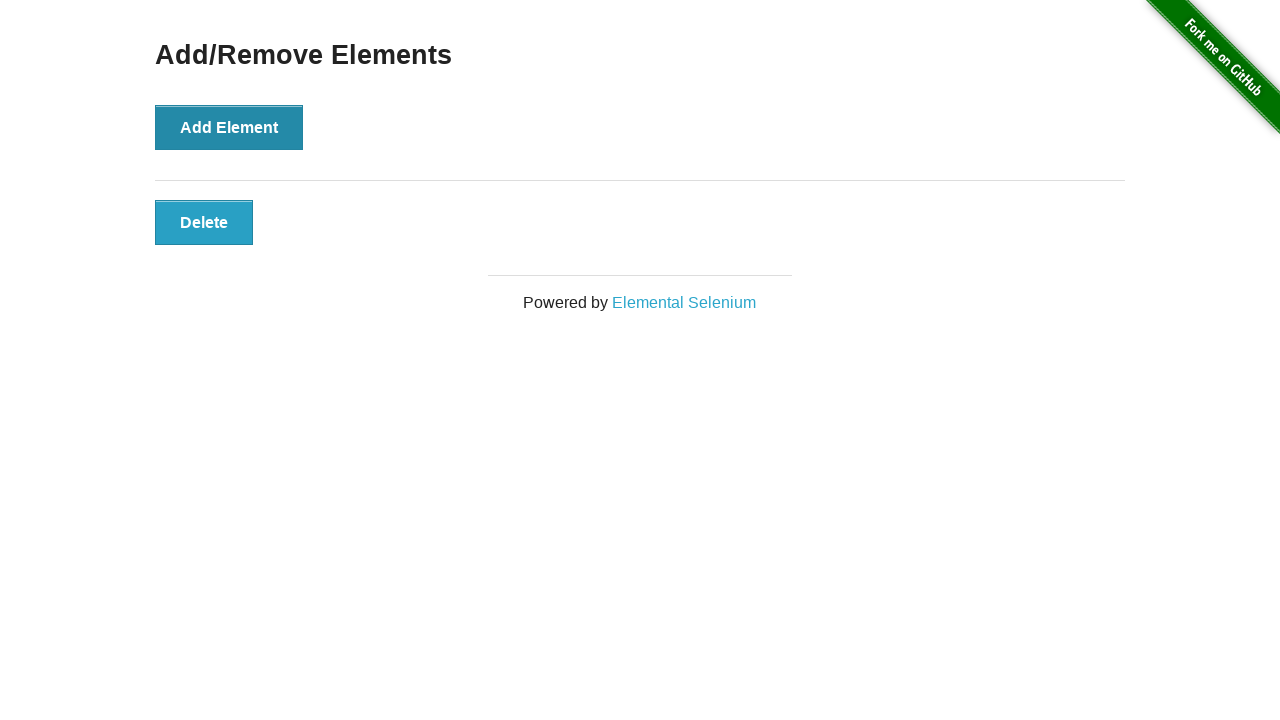

Located all remaining delete buttons on the page
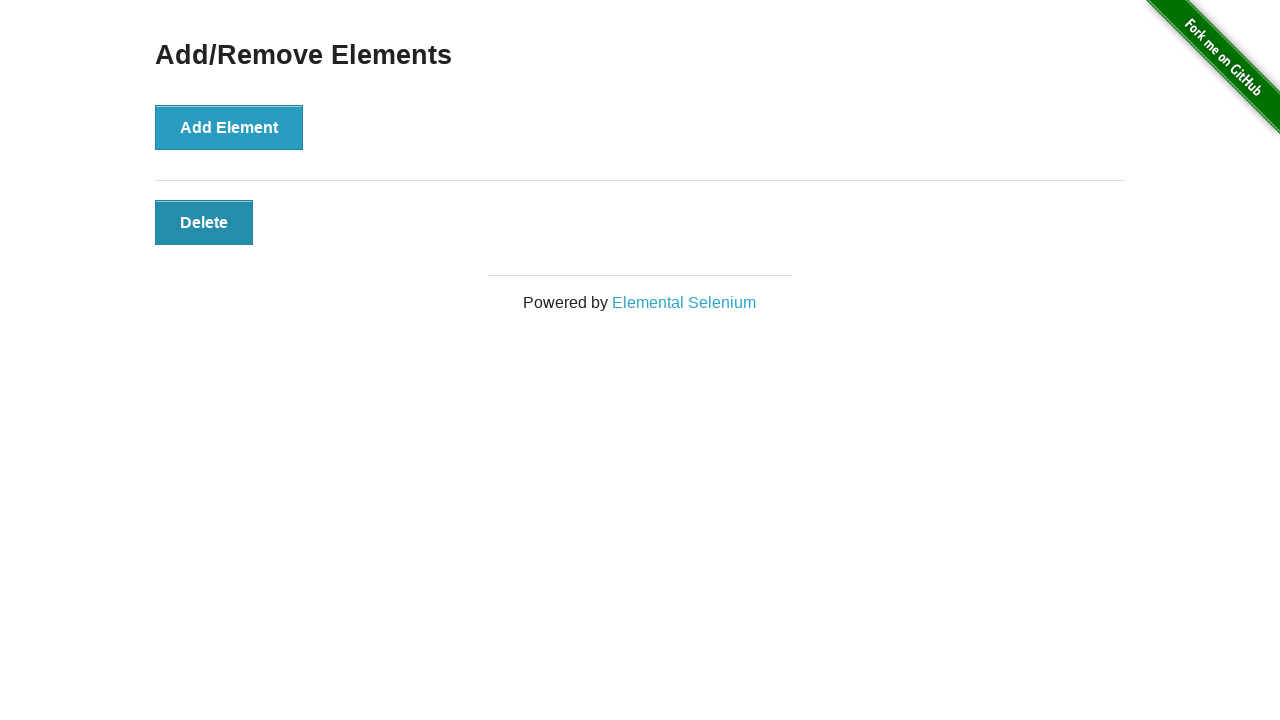

Verified that 1 delete button remains after removing one element
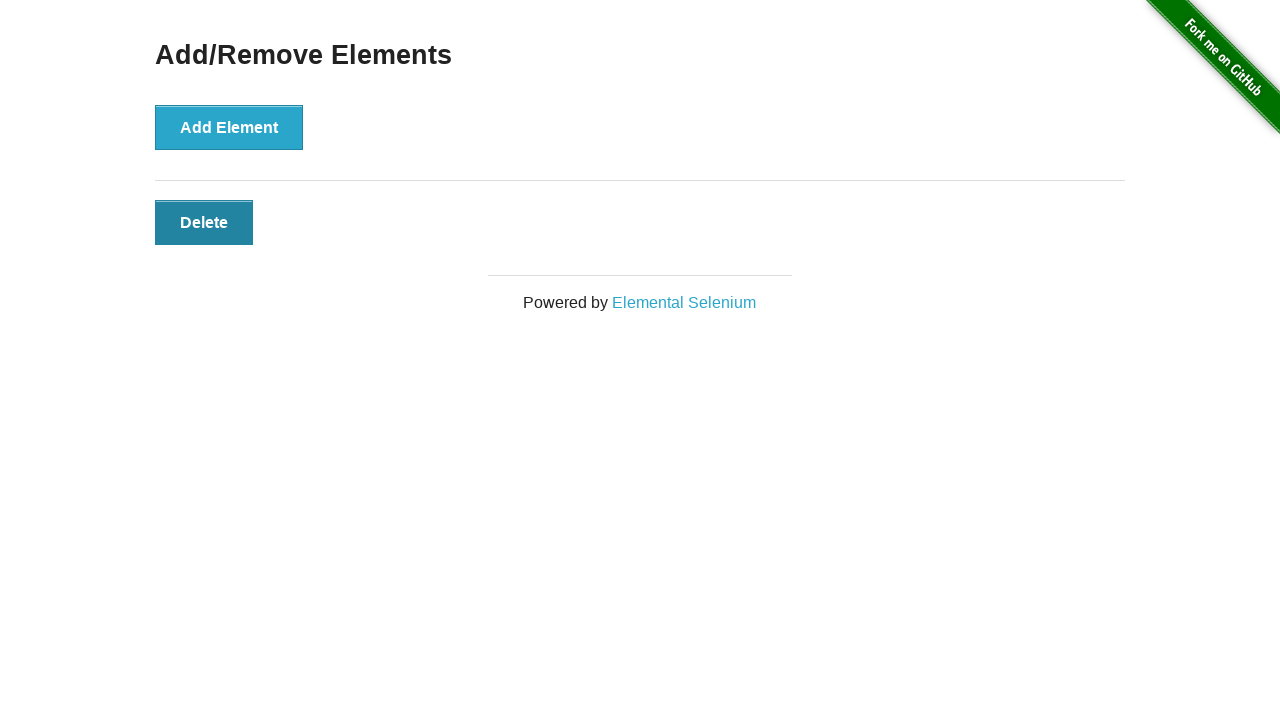

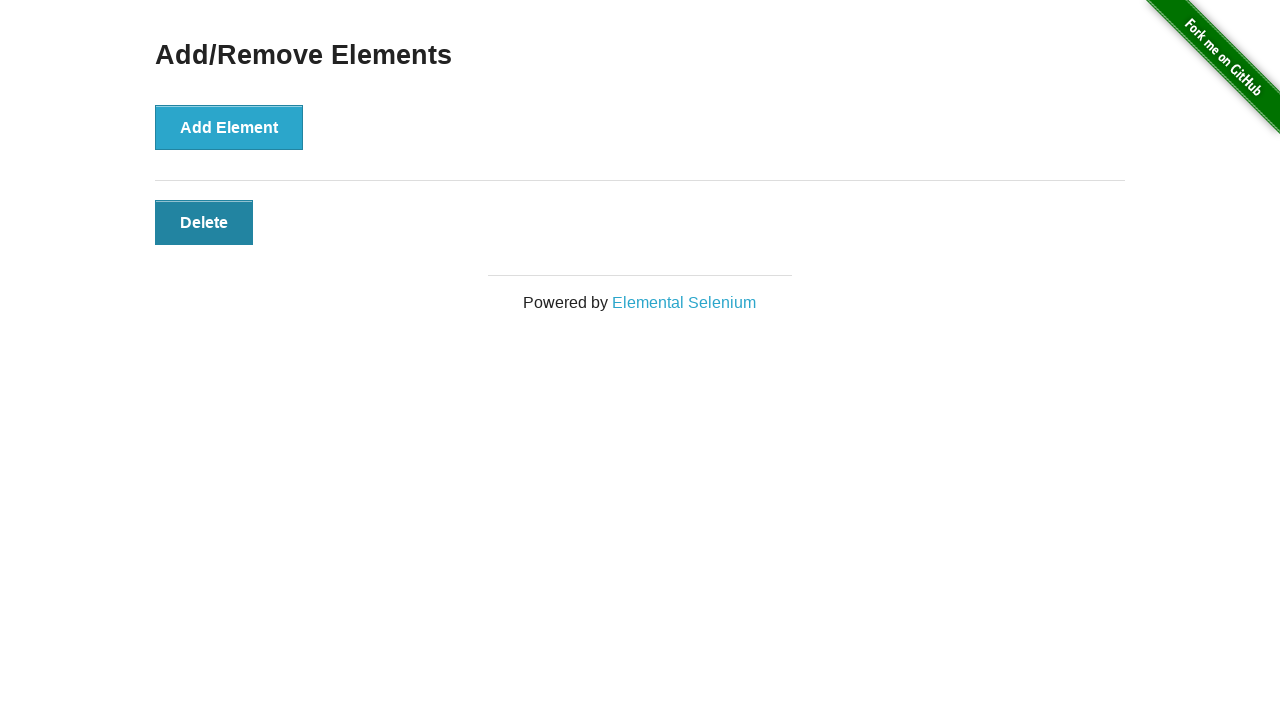